Tests JavaScript prompt alert functionality by clicking a button to trigger a prompt, entering text into the prompt, accepting it, and verifying the result text is displayed.

Starting URL: https://the-internet.herokuapp.com/javascript_alerts

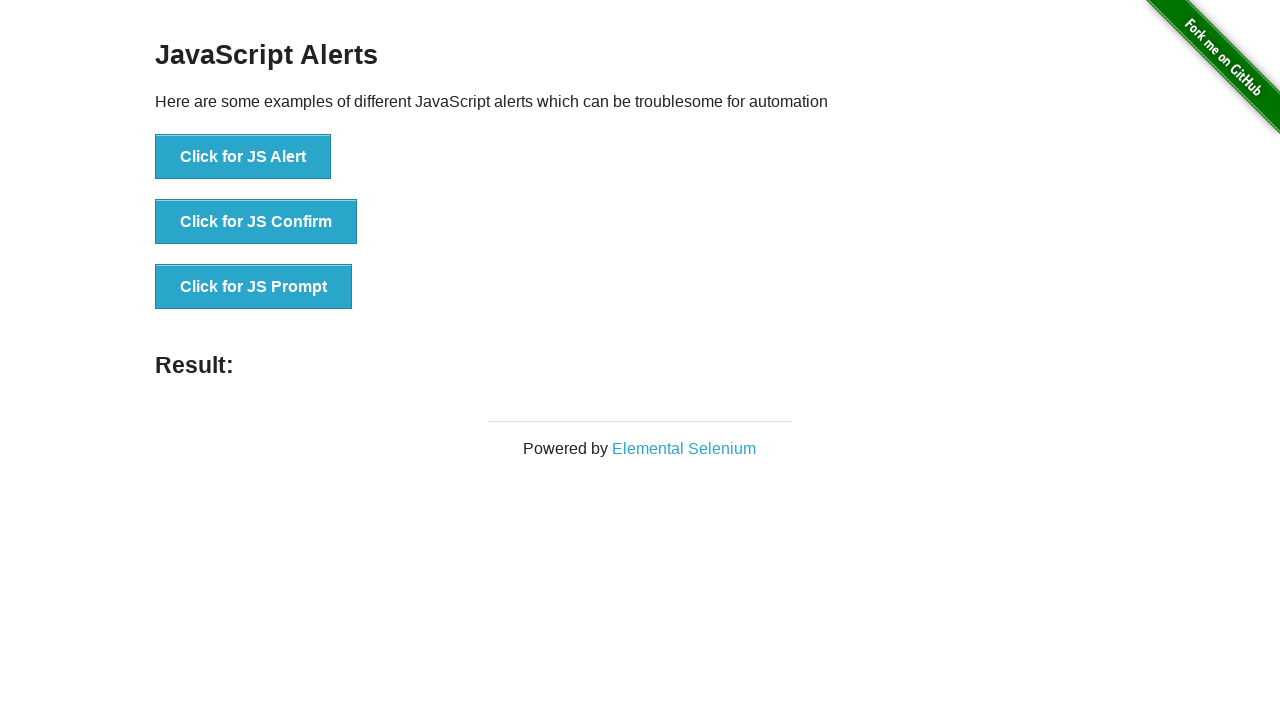

Clicked the JavaScript prompt button at (254, 287) on button[onclick='jsPrompt()']
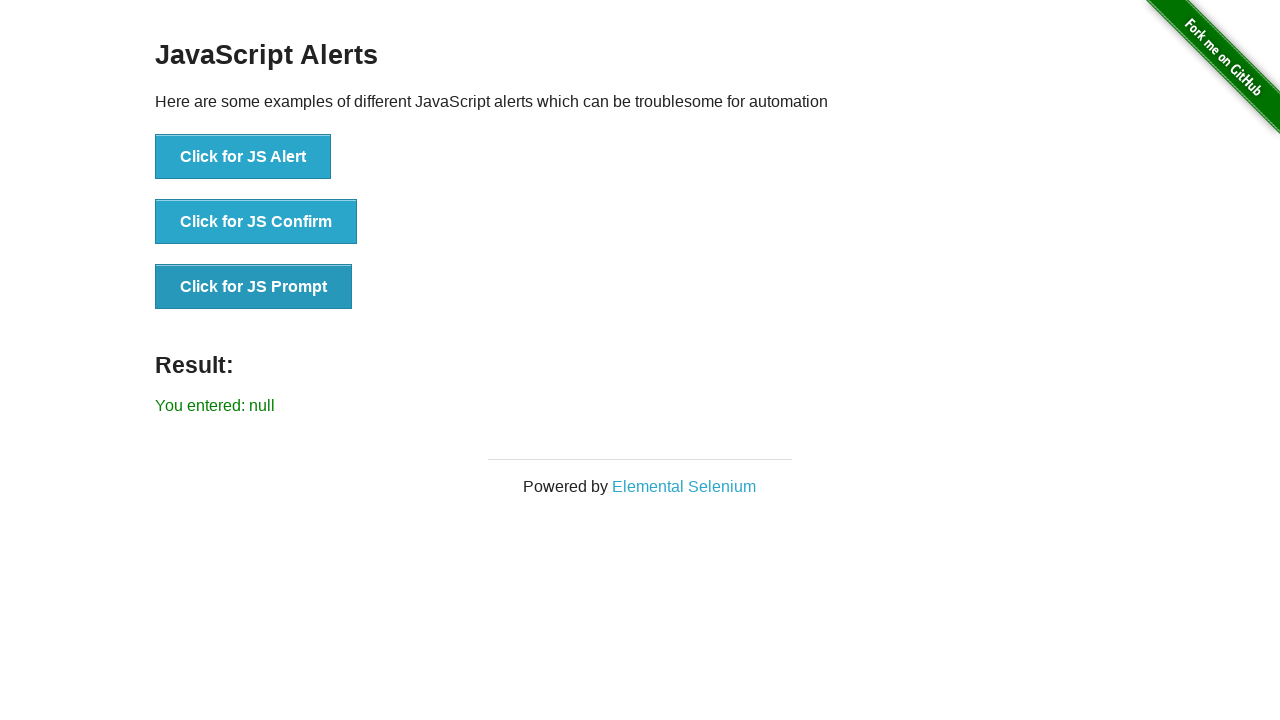

Set up dialog handler to accept prompt with text '123456'
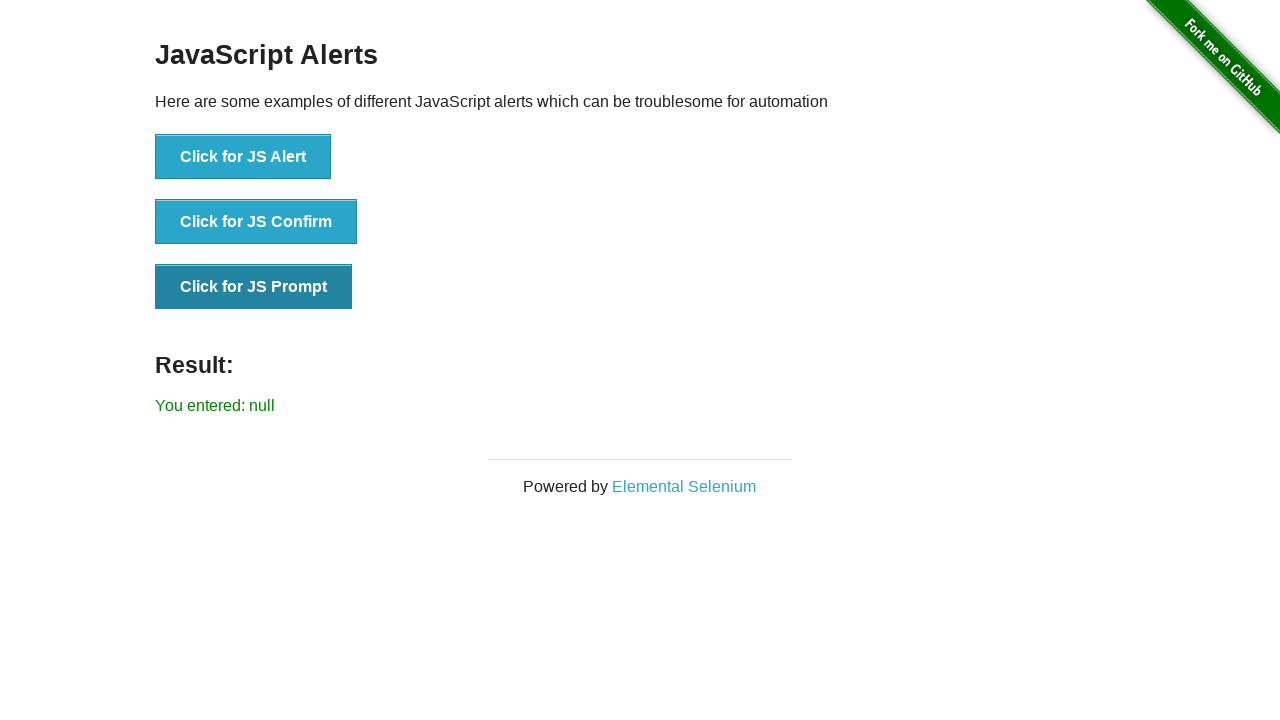

Clicked the JavaScript prompt button to trigger the dialog at (254, 287) on button[onclick='jsPrompt()']
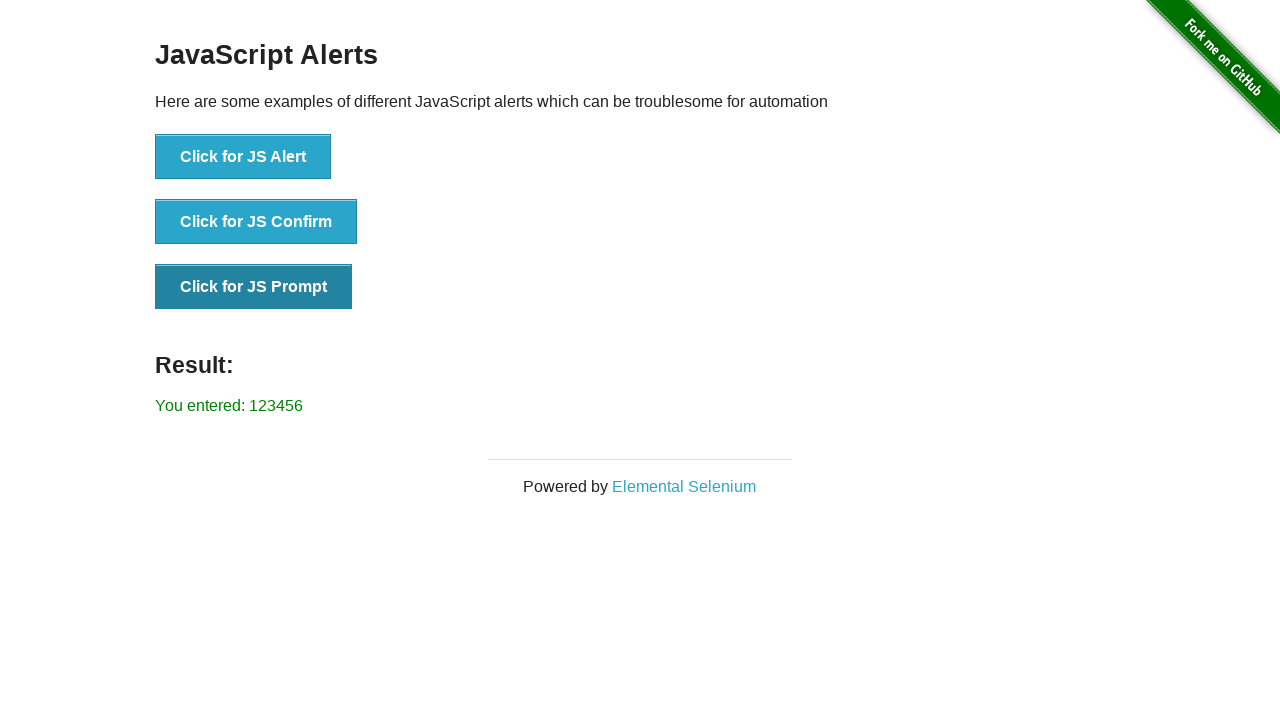

Result text element appeared on the page
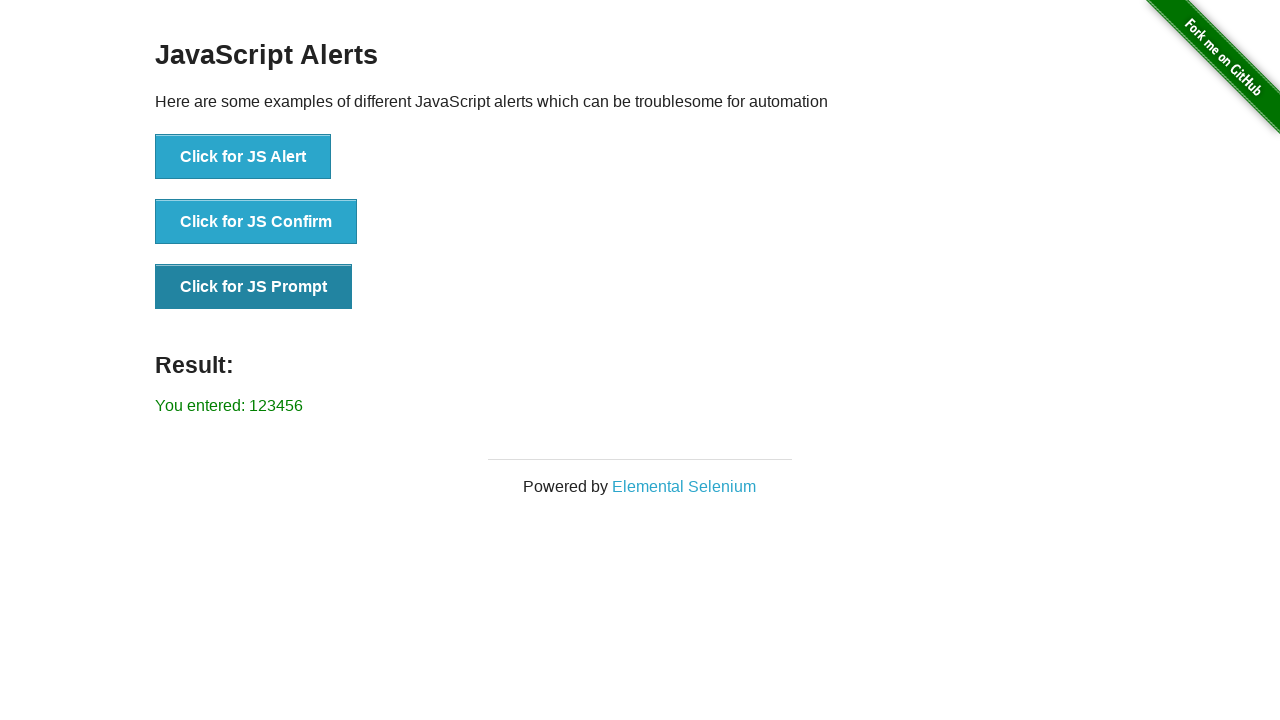

Retrieved result text: You entered: 123456
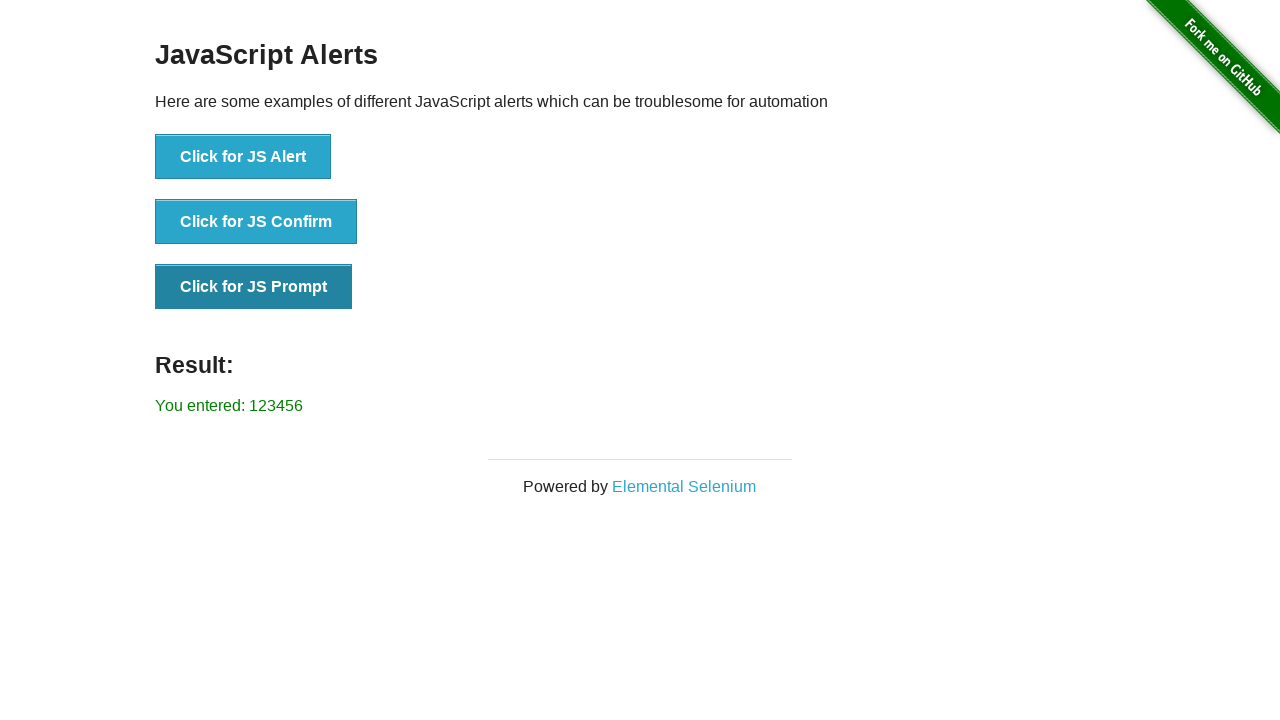

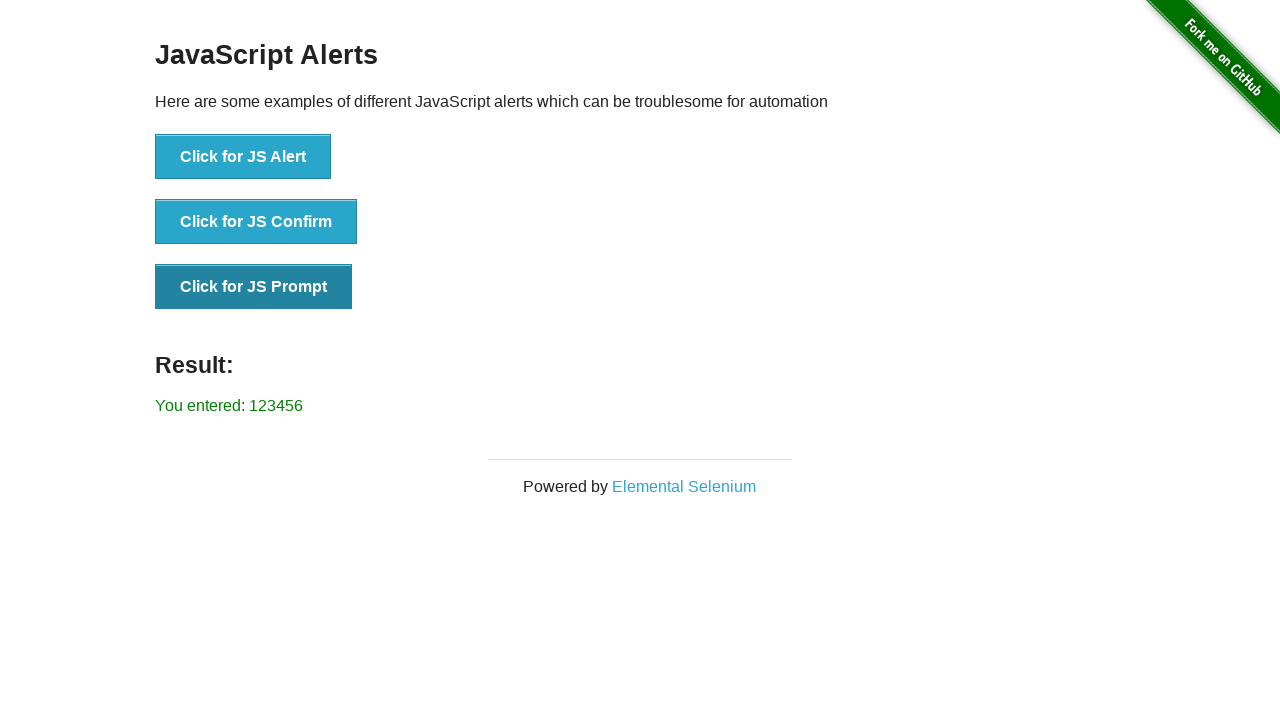